Tests handling of a delayed JavaScript alert by clicking a button that triggers an alert after a timer, waiting for the alert to appear, and then accepting it.

Starting URL: https://demoqa.com/alerts

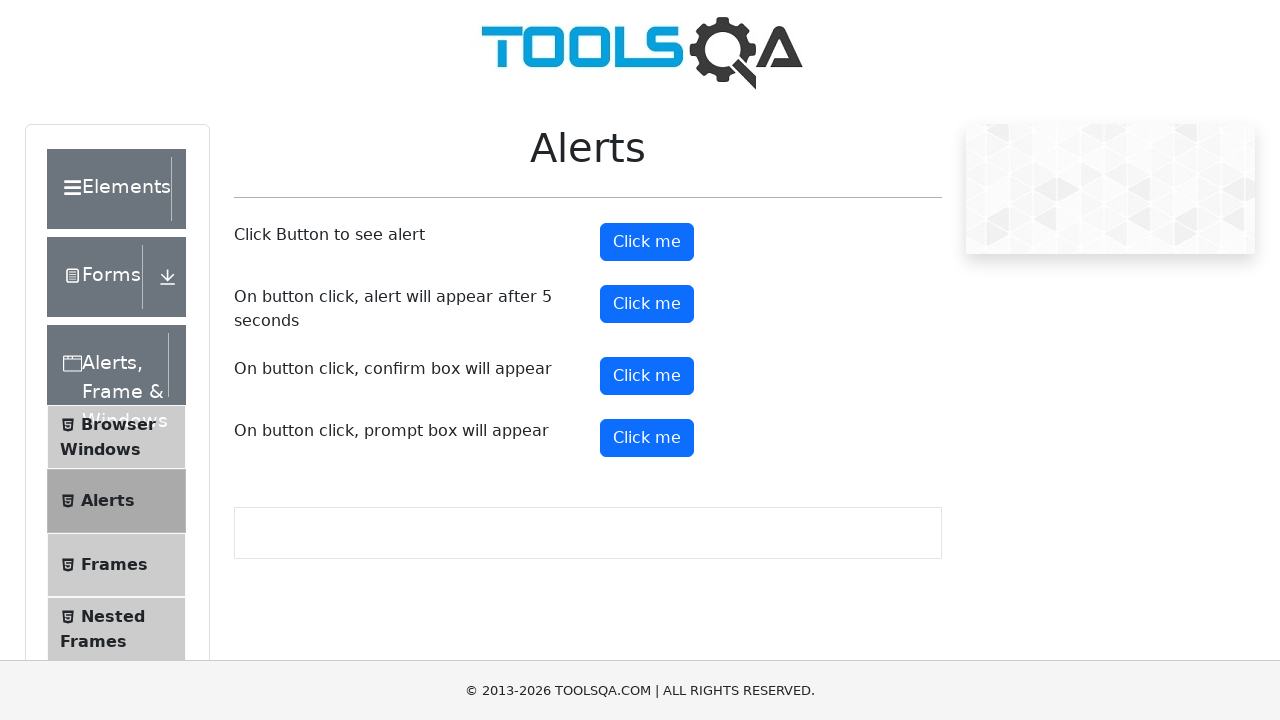

Set up dialog handler to automatically accept alerts
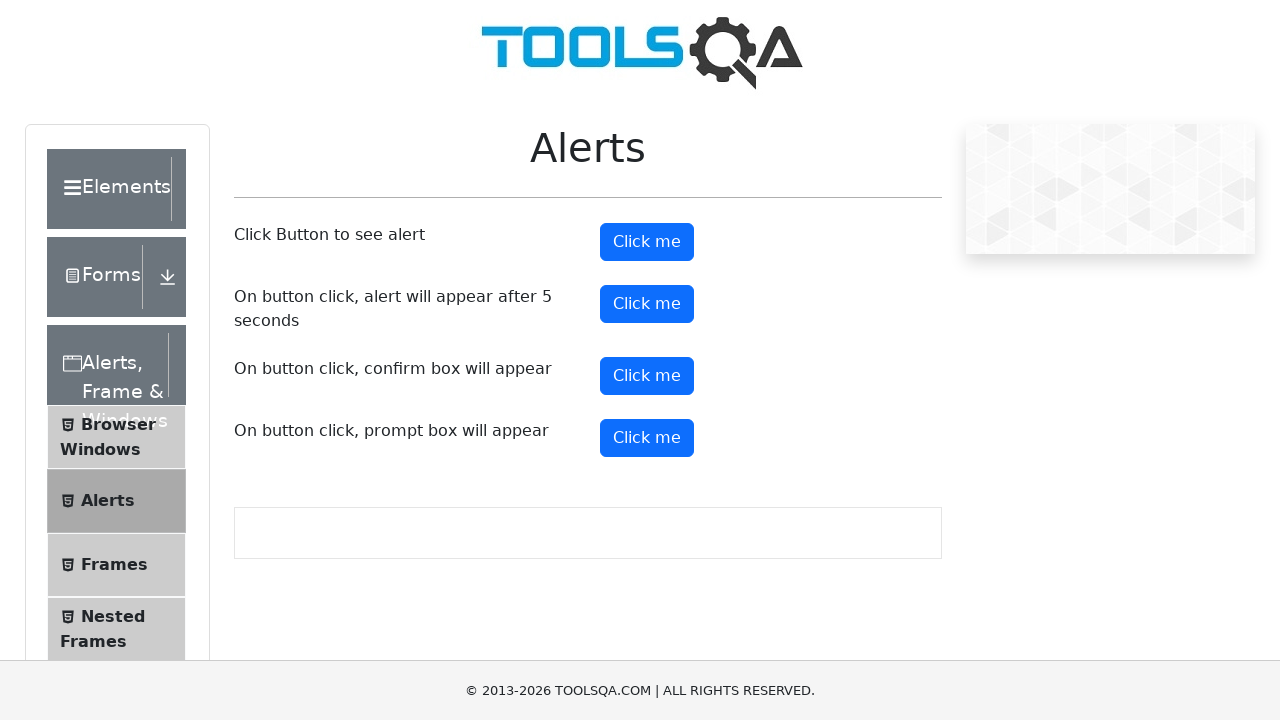

Clicked the timer alert button to trigger delayed alert at (647, 304) on #timerAlertButton
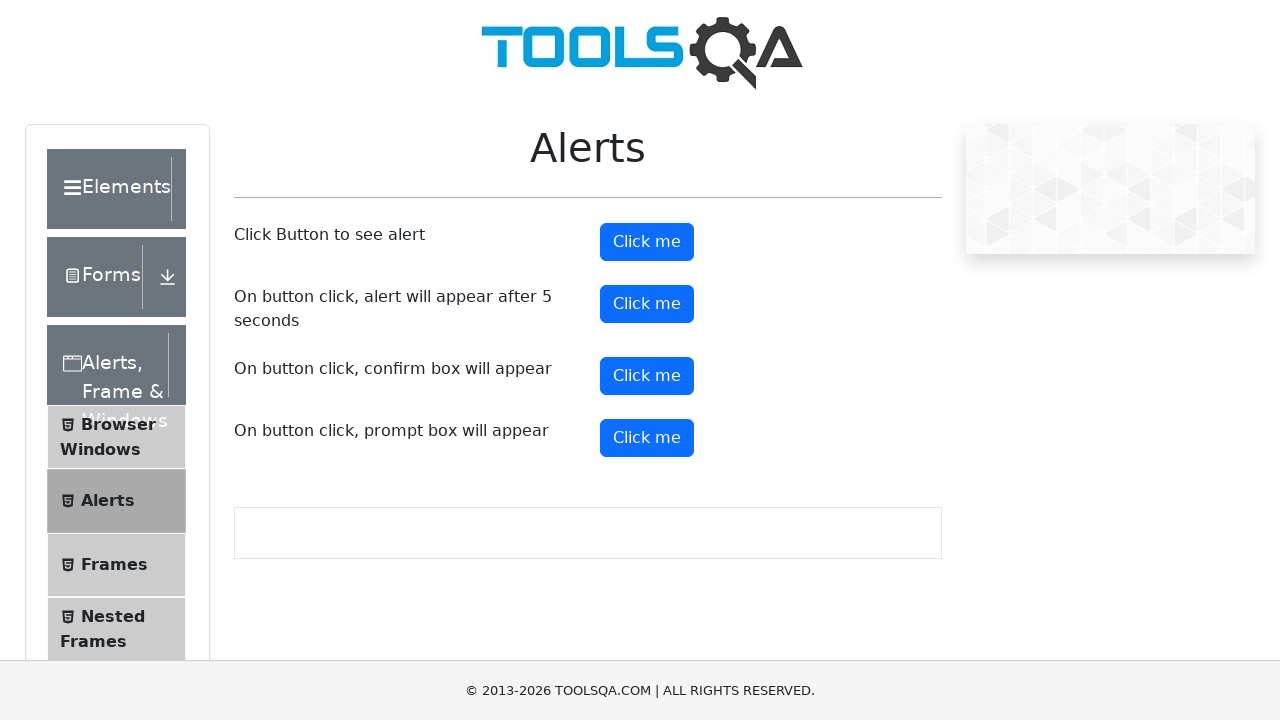

Waited 6 seconds for the delayed alert to appear and be accepted
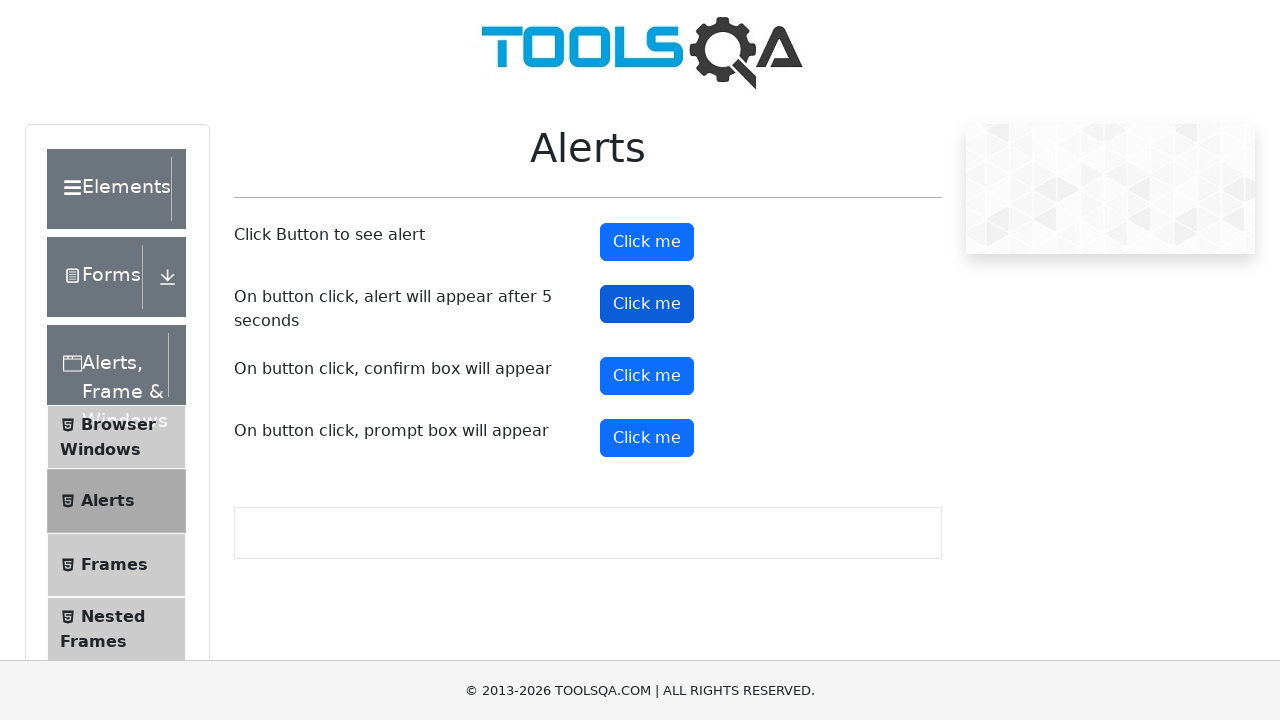

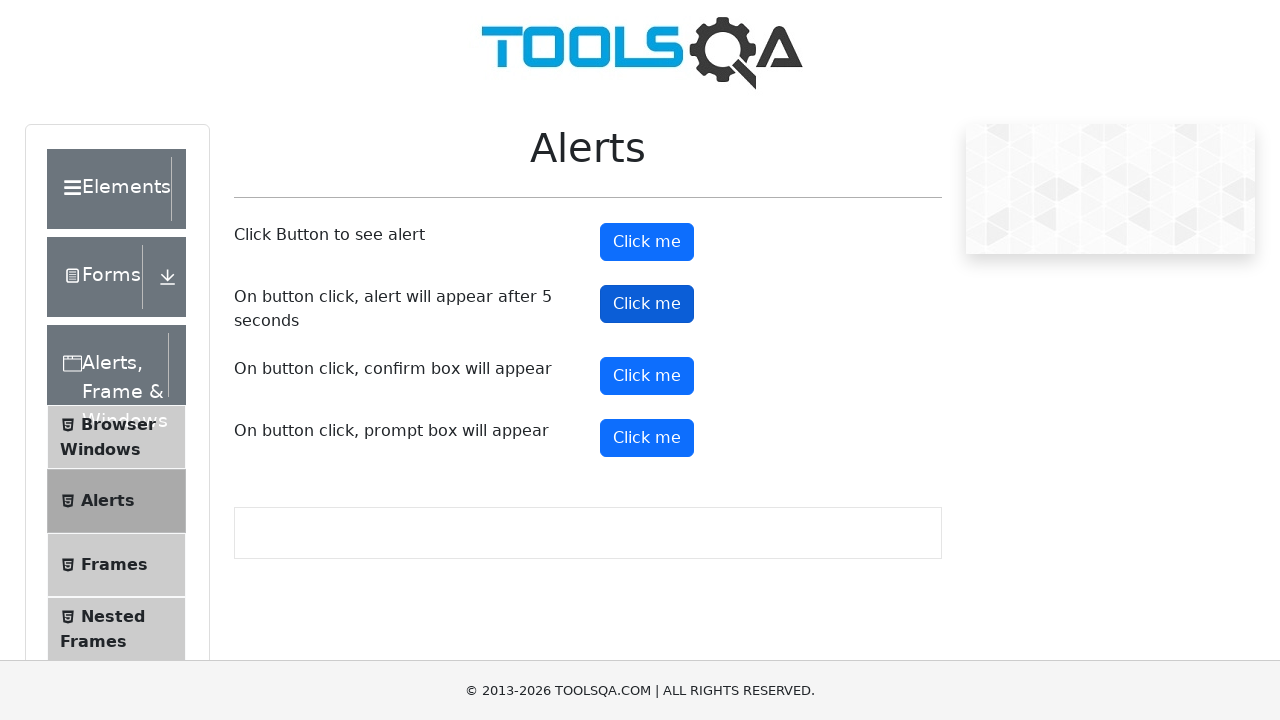